Navigates to a test automation practice blog and clicks on a radio button element using JavaScript executor

Starting URL: https://testautomationpractice.blogspot.com/

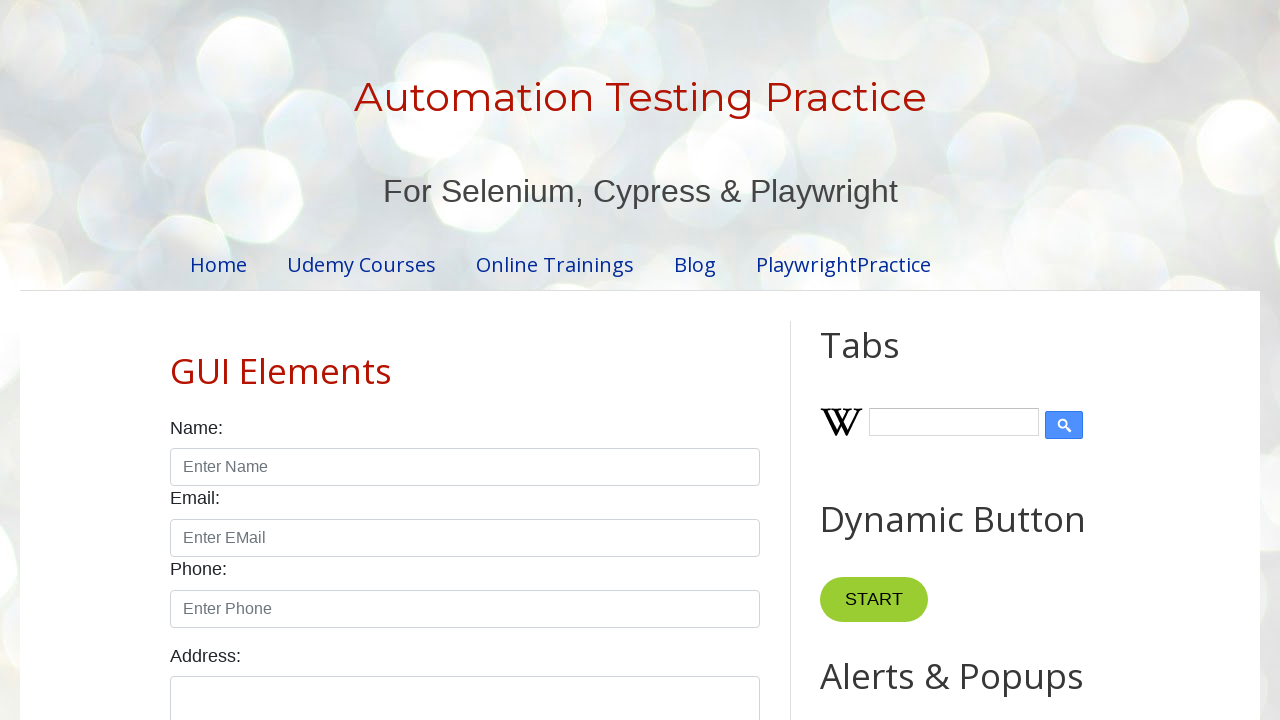

Navigated to test automation practice blog
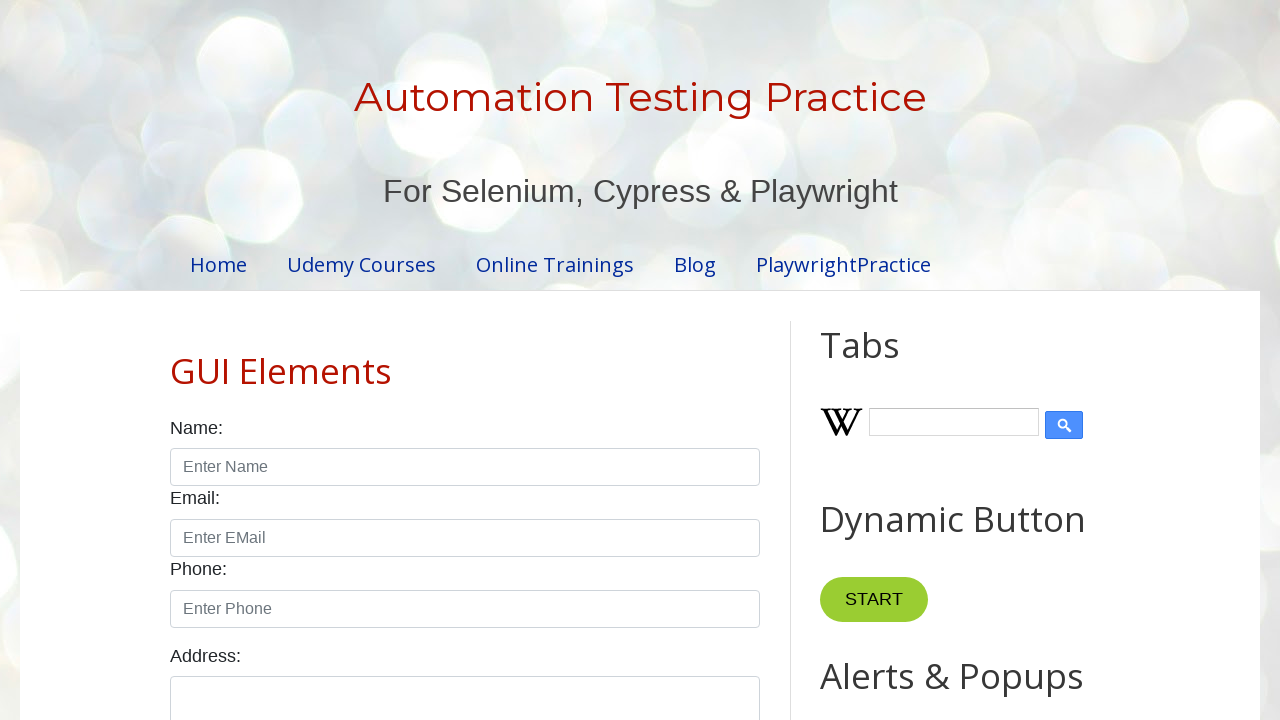

Clicked on the female radio button element at (250, 360) on input#female
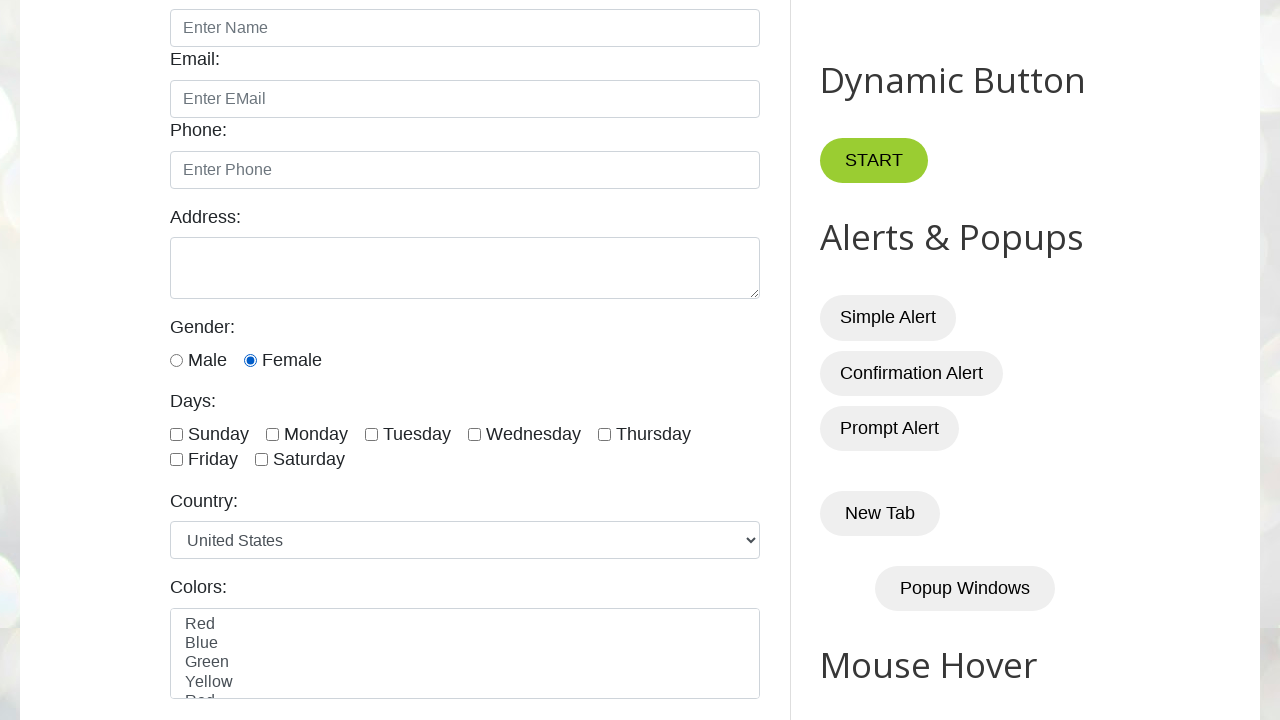

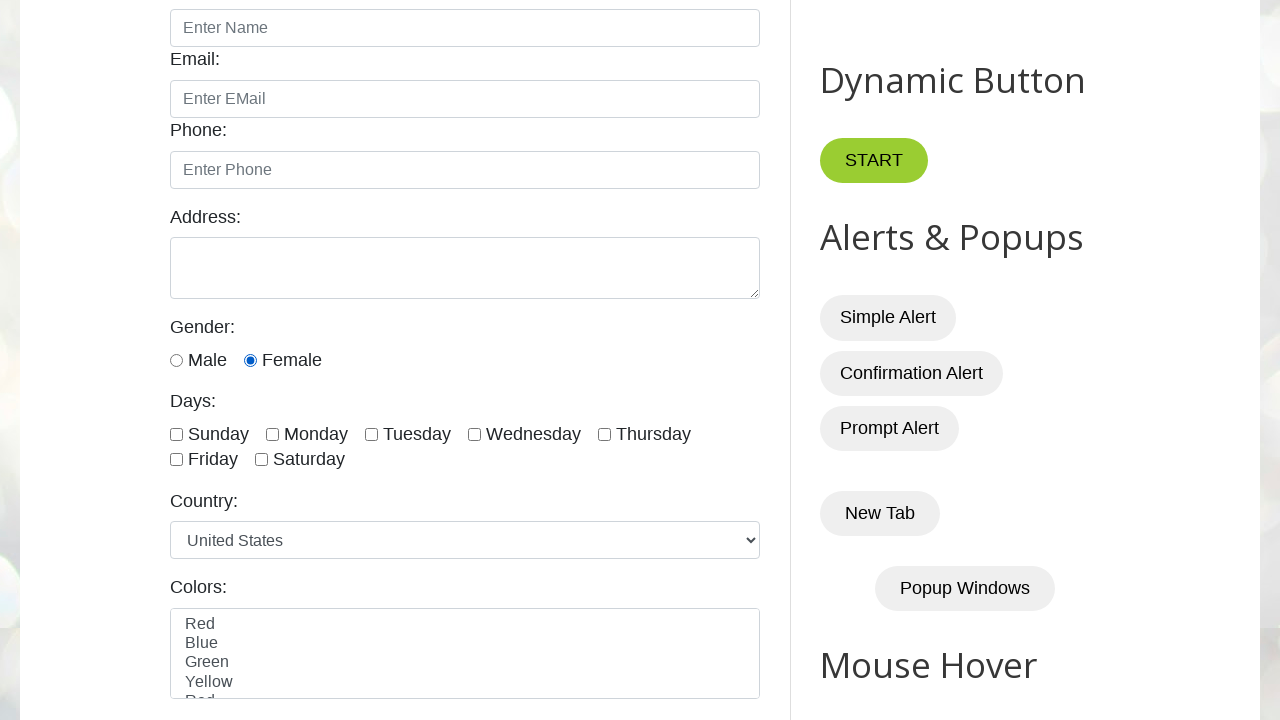